Tests that the Clear completed button displays correct text when an item is completed

Starting URL: https://demo.playwright.dev/todomvc

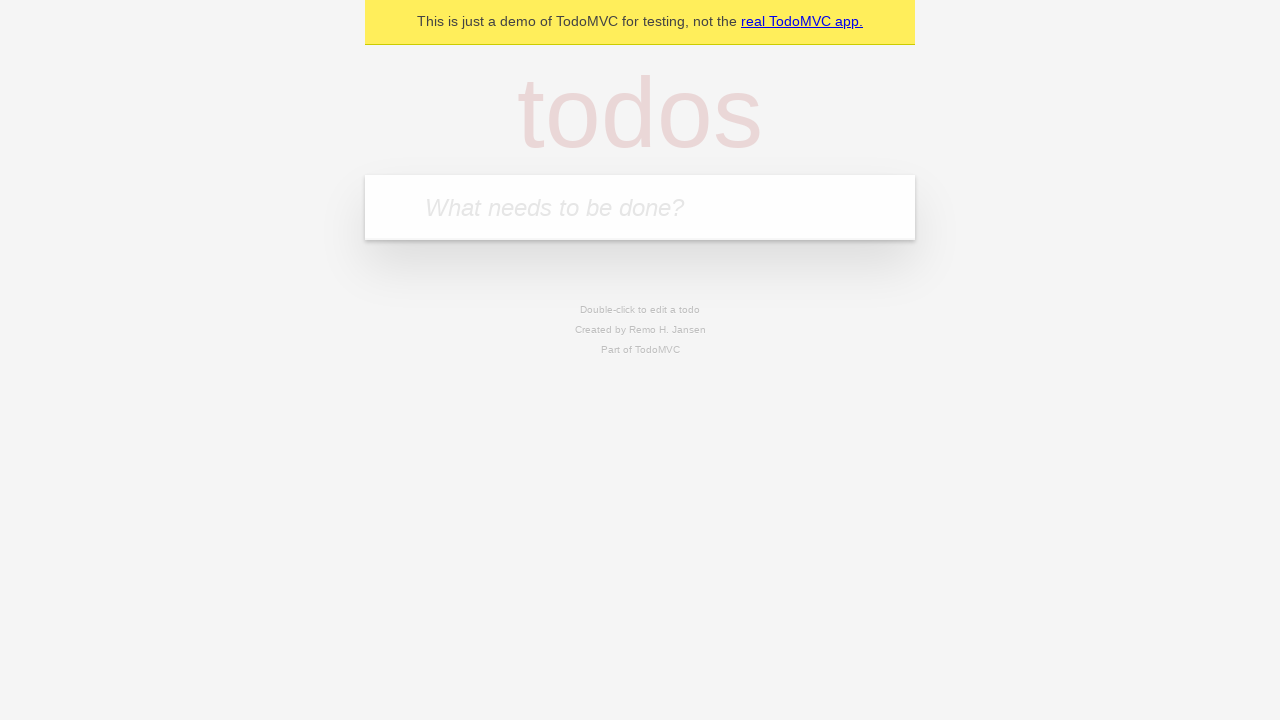

Filled input field with 'buy some cheese' on internal:attr=[placeholder="What needs to be done?"i]
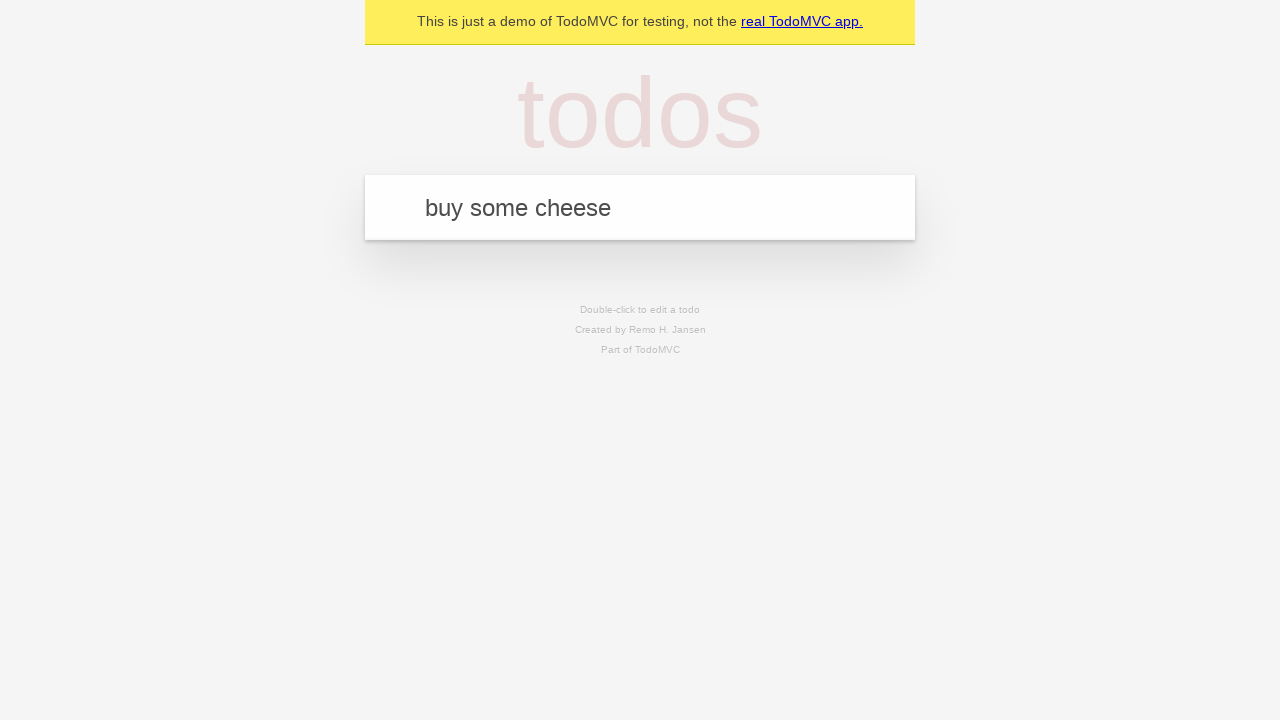

Pressed Enter to add first todo item on internal:attr=[placeholder="What needs to be done?"i]
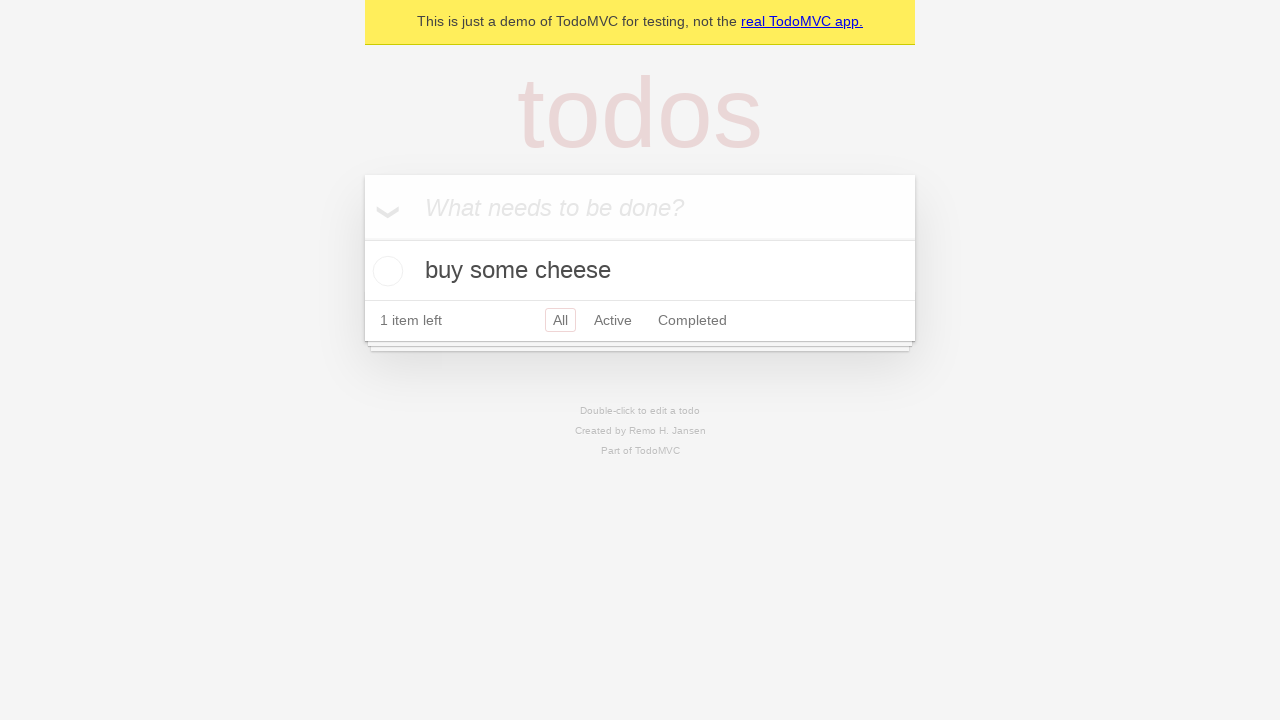

Filled input field with 'feed the cat' on internal:attr=[placeholder="What needs to be done?"i]
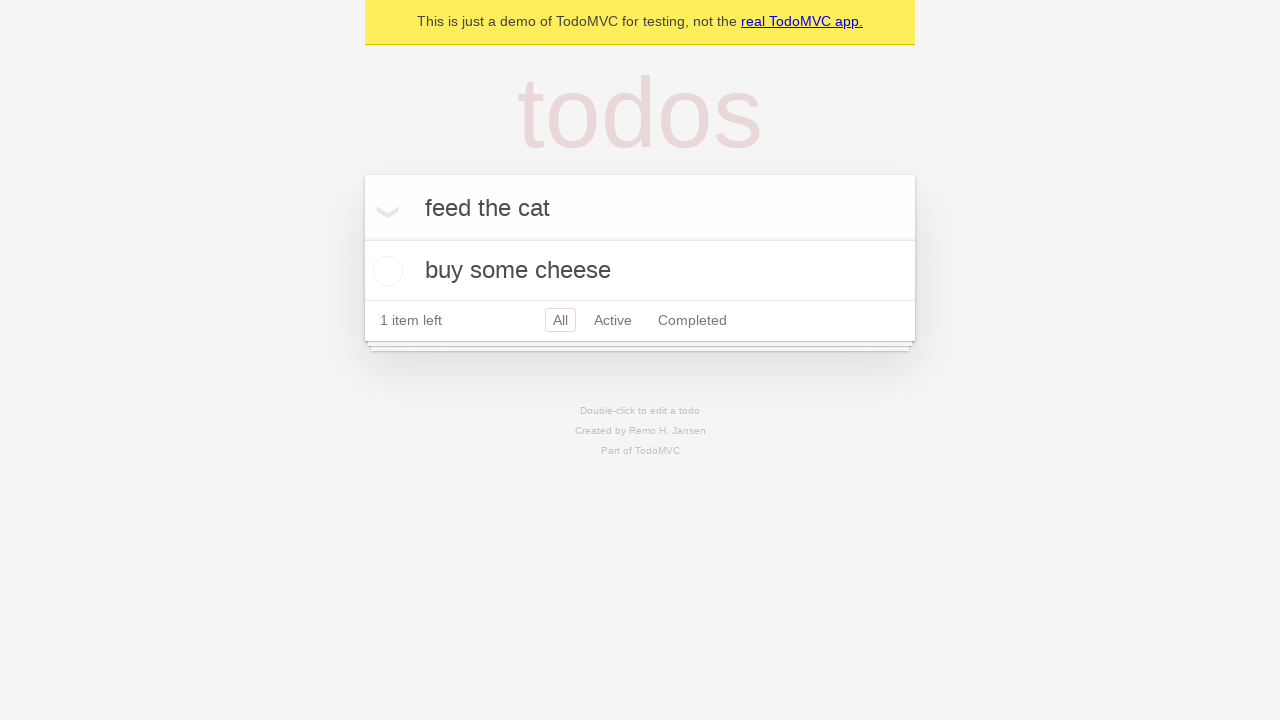

Pressed Enter to add second todo item on internal:attr=[placeholder="What needs to be done?"i]
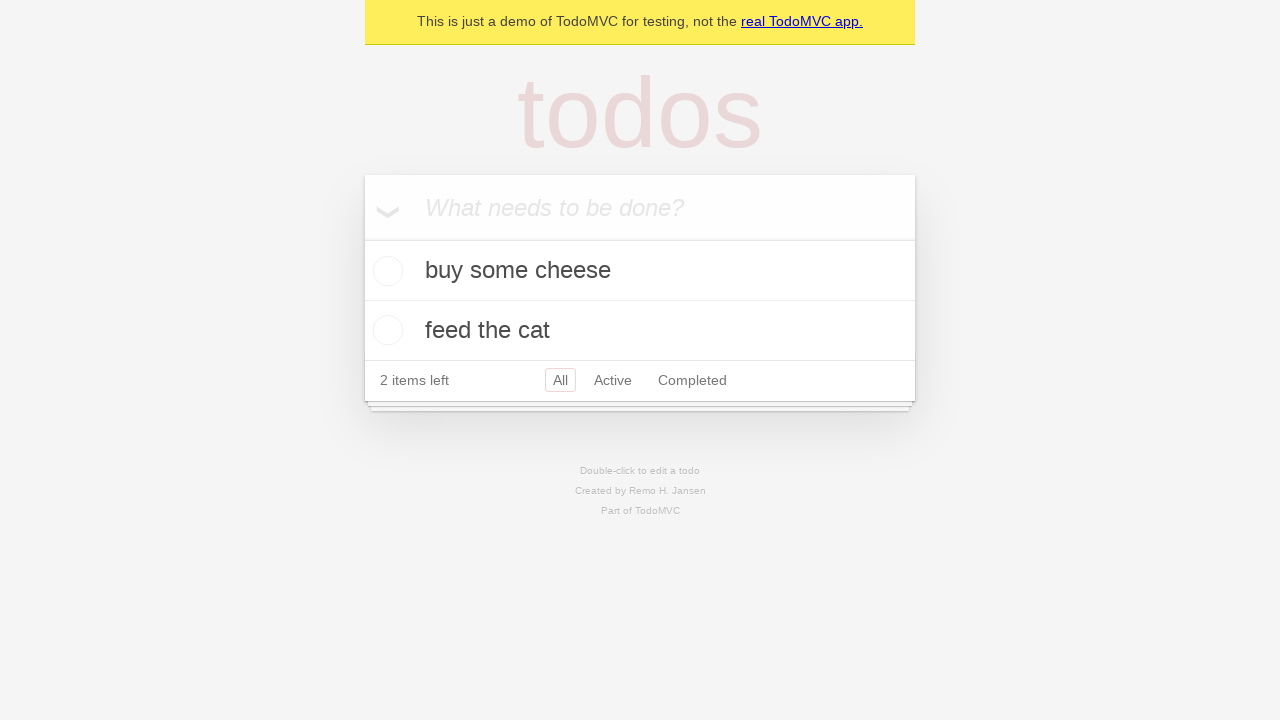

Filled input field with 'book a doctors appointment' on internal:attr=[placeholder="What needs to be done?"i]
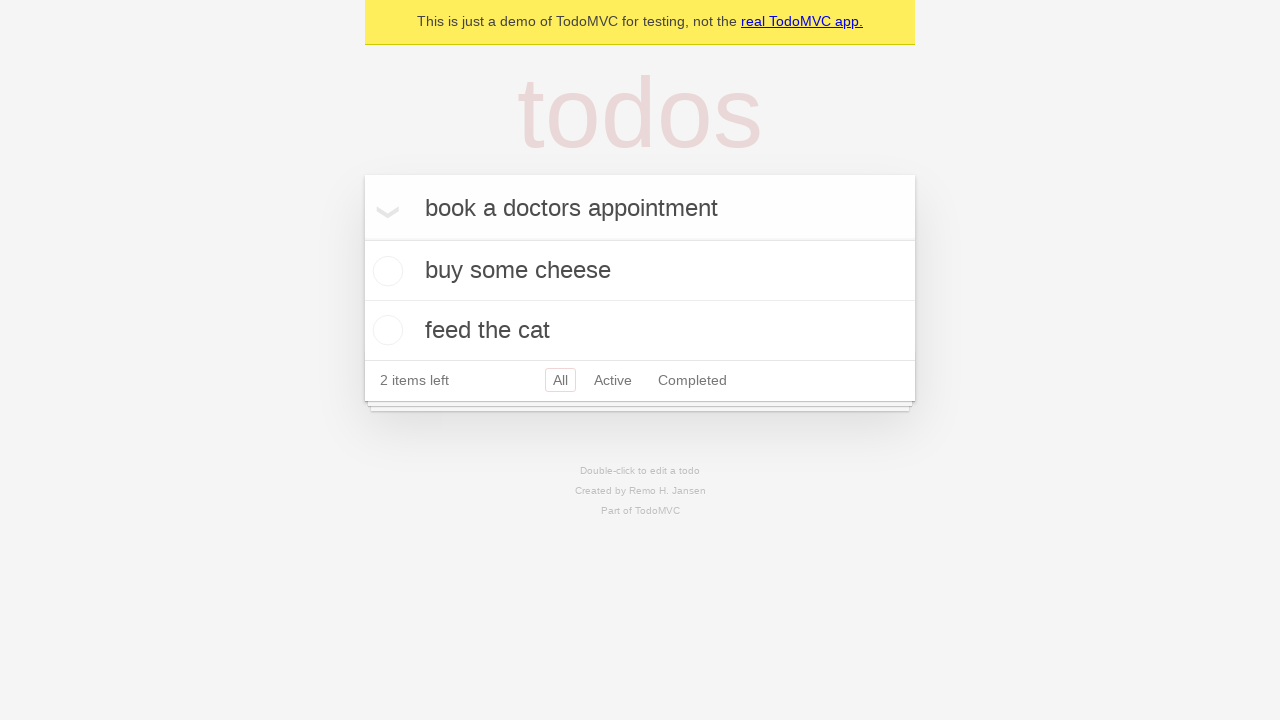

Pressed Enter to add third todo item on internal:attr=[placeholder="What needs to be done?"i]
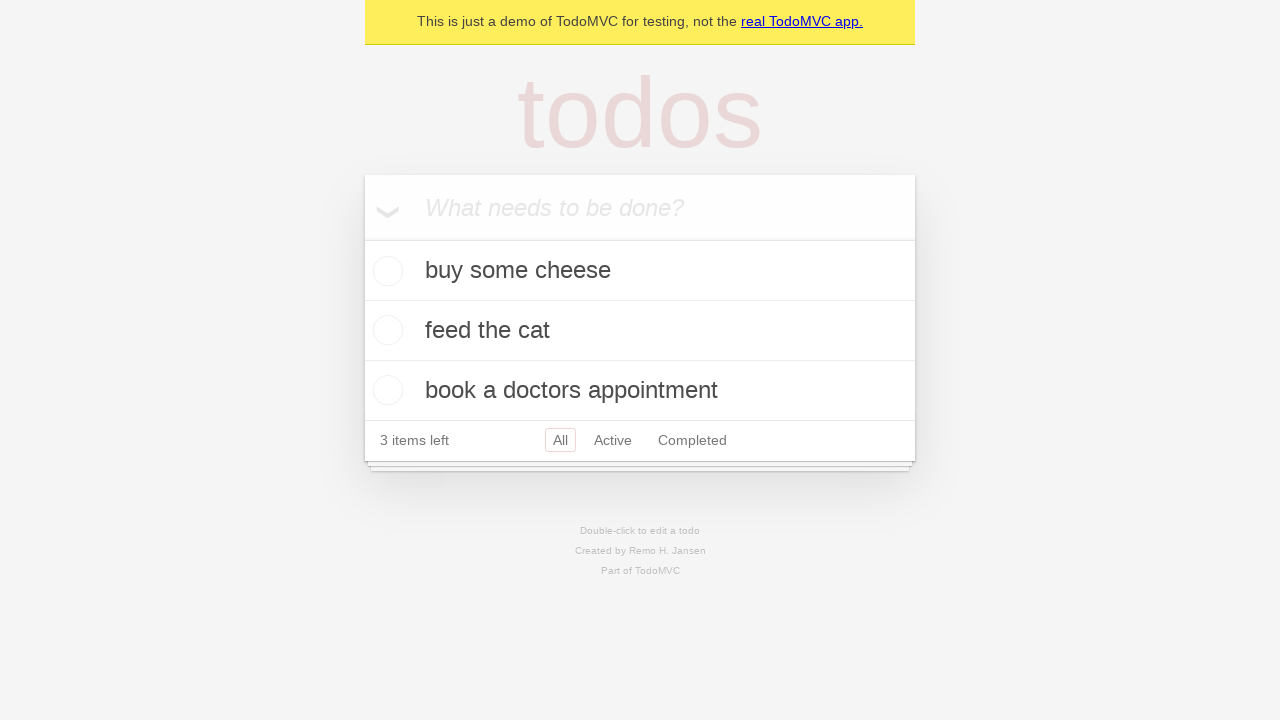

Checked the first todo item to mark it as completed at (385, 271) on .todo-list li .toggle >> nth=0
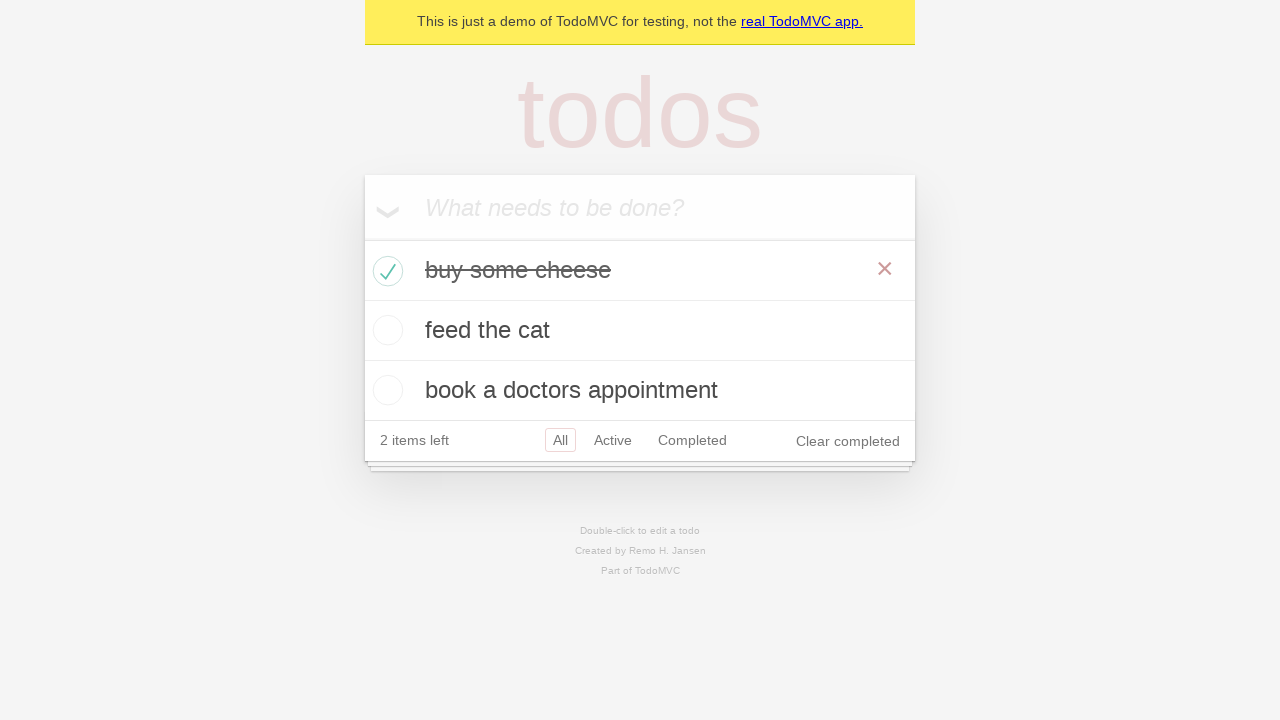

Clear completed button is now visible after item was completed
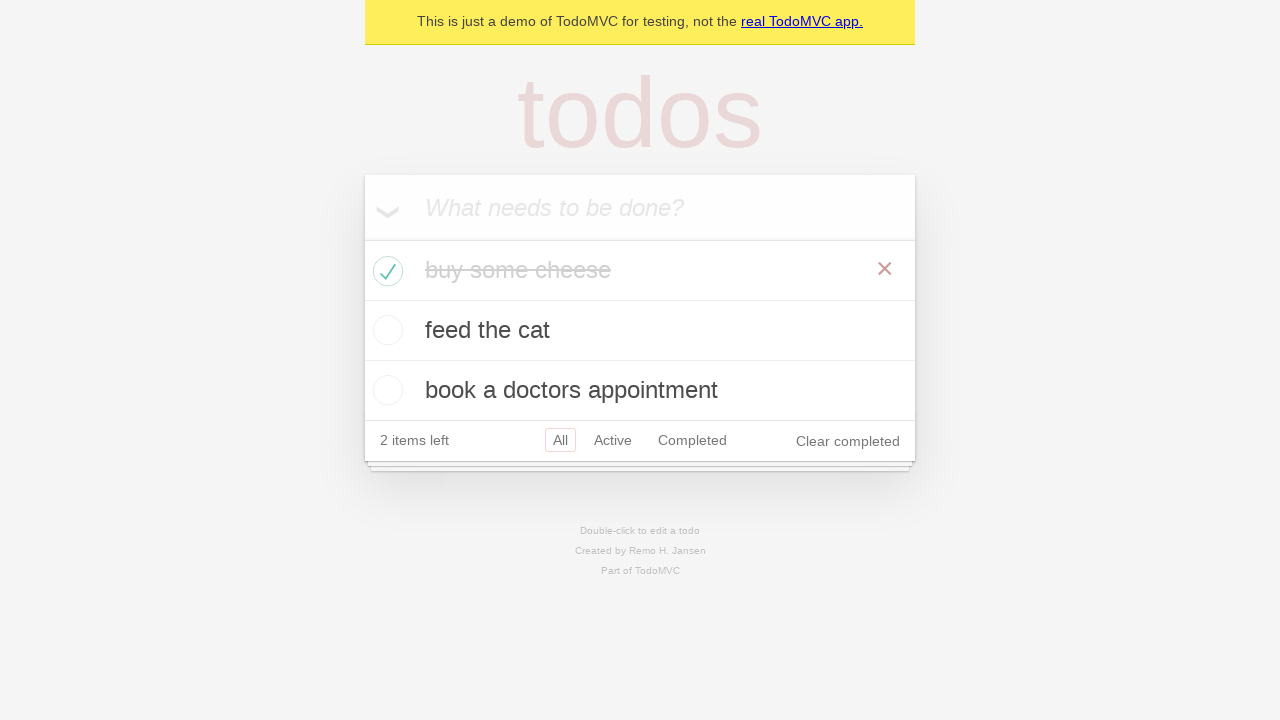

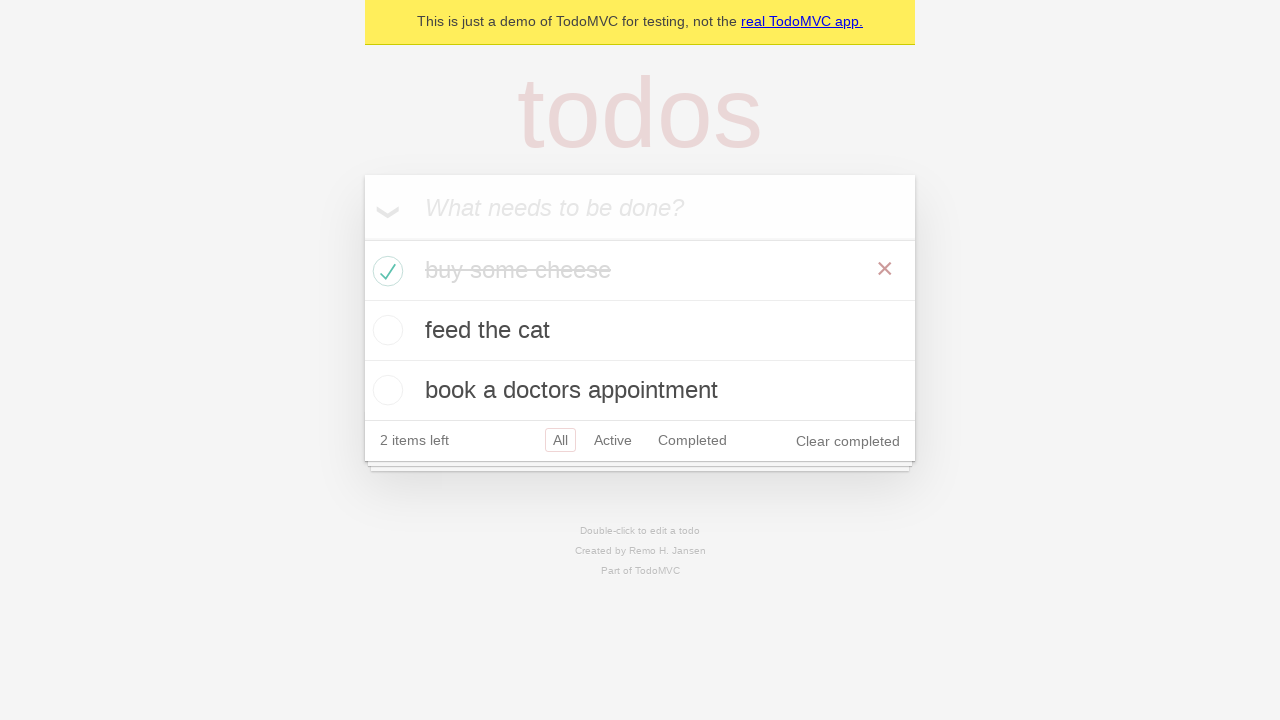